Tests clicking a button identified by class attribute

Starting URL: http://uitestingplayground.com/

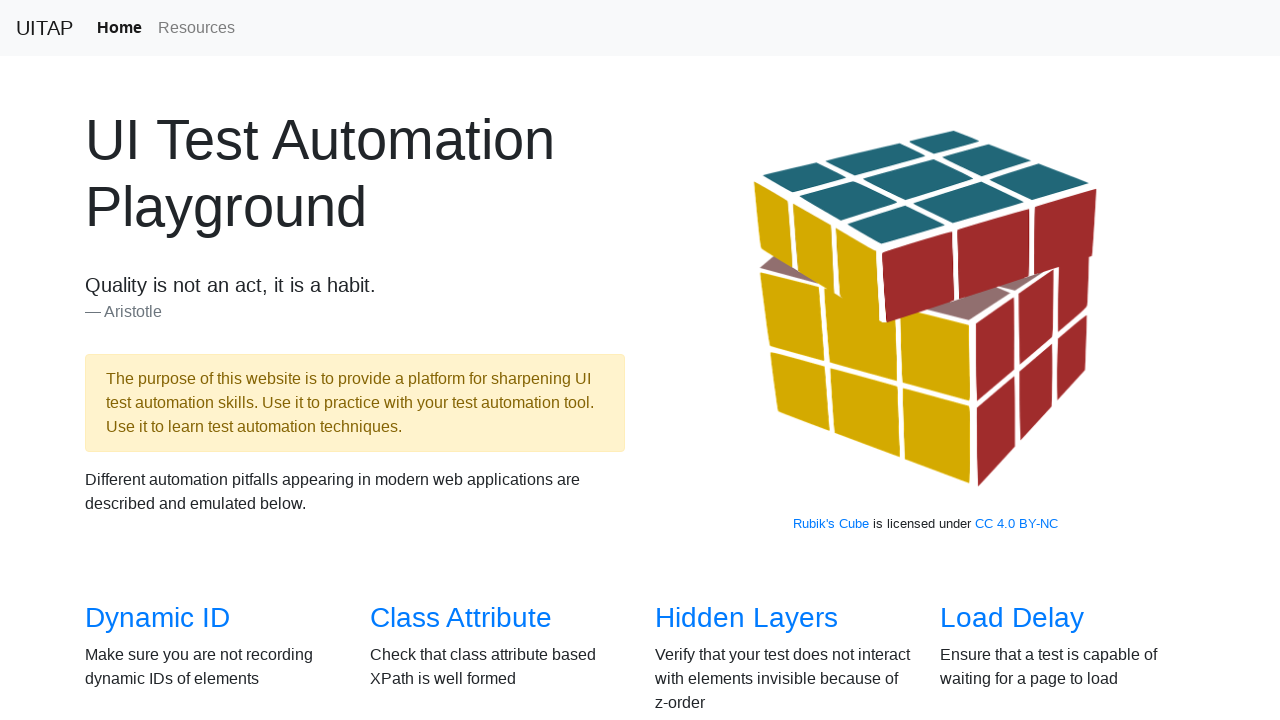

Clicked on 'Class Attribute' link at (461, 618) on internal:role=link[name="Class Attribute"i]
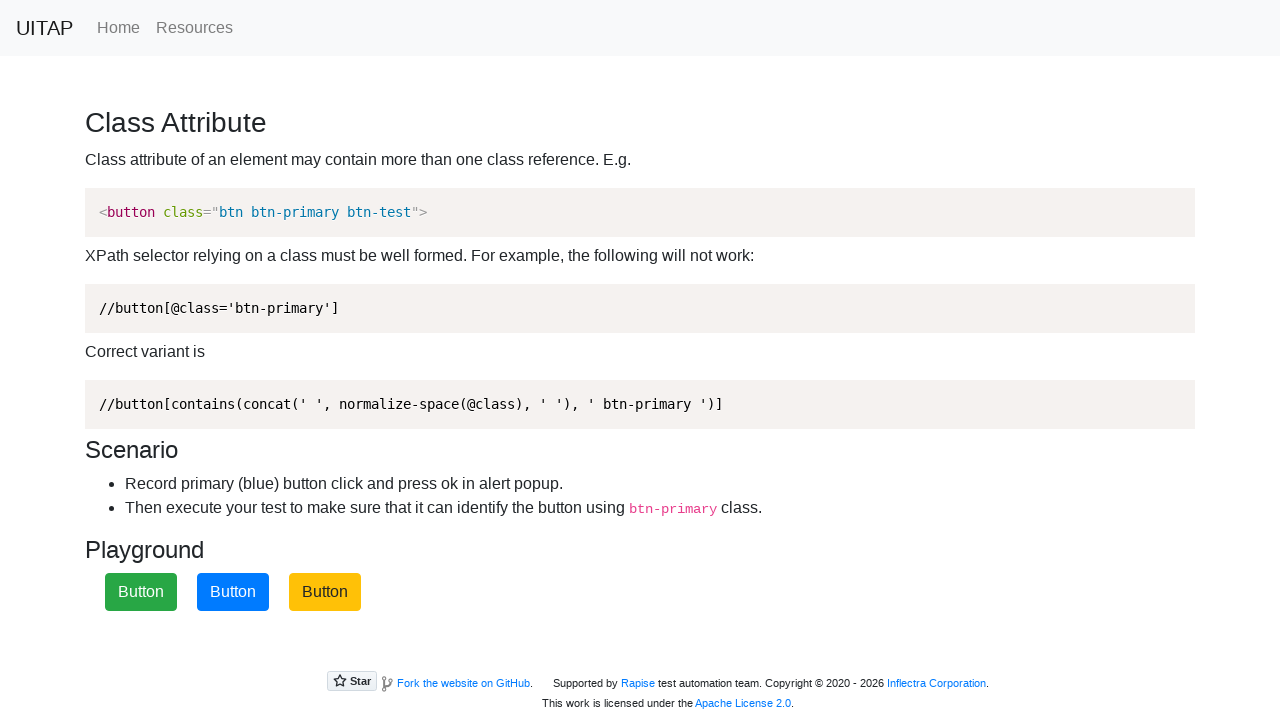

Clicked the primary button identified by class attribute at (233, 592) on button.btn-primary
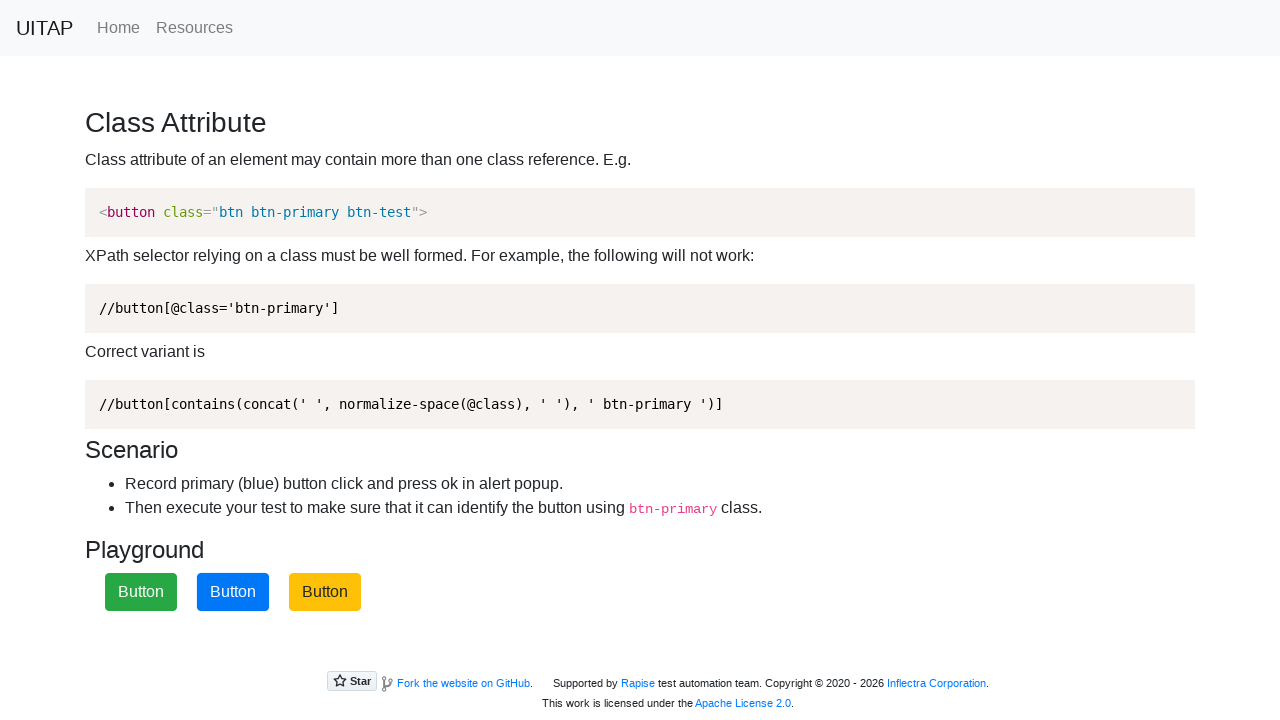

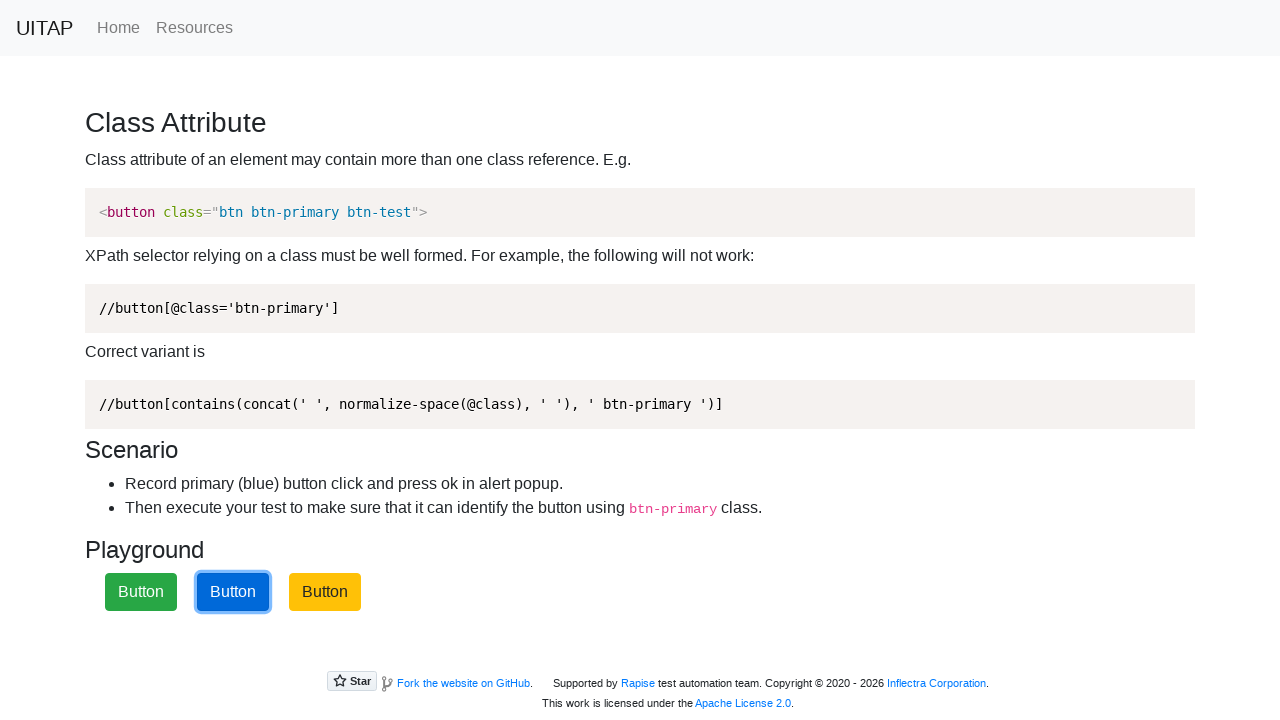